Tests the cinema events page by checking if events are available, viewing event details, and selecting a showtime if available

Starting URL: https://www.cinesimperial.com/index.php?option=com_cines&task=esdeveniments&Itemid=158

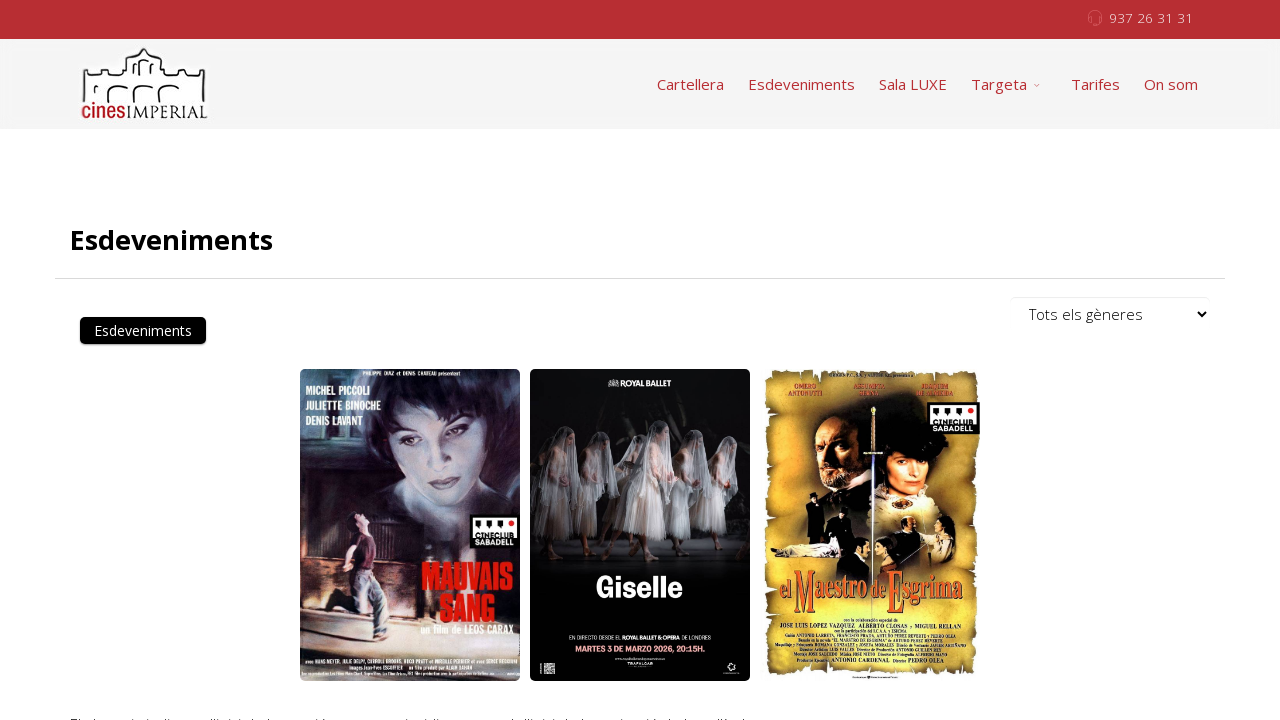

Retrieved all cinema events from the page
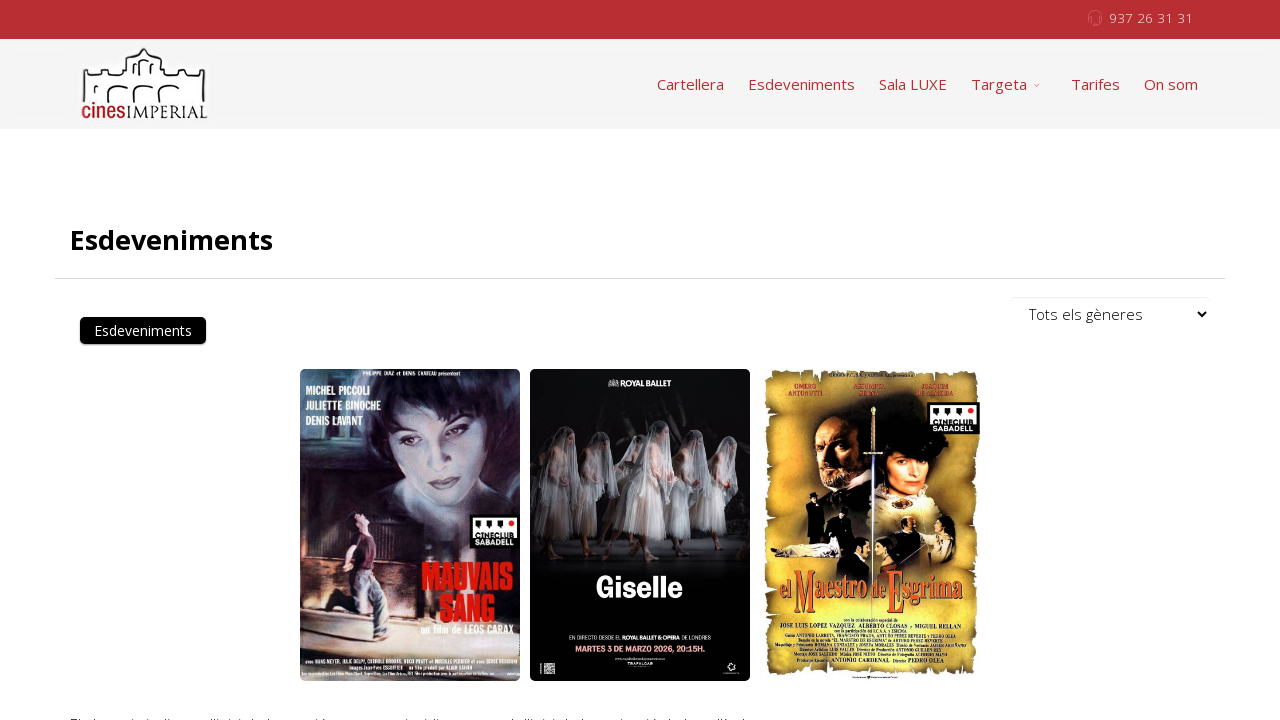

Clicked on the last cinema event
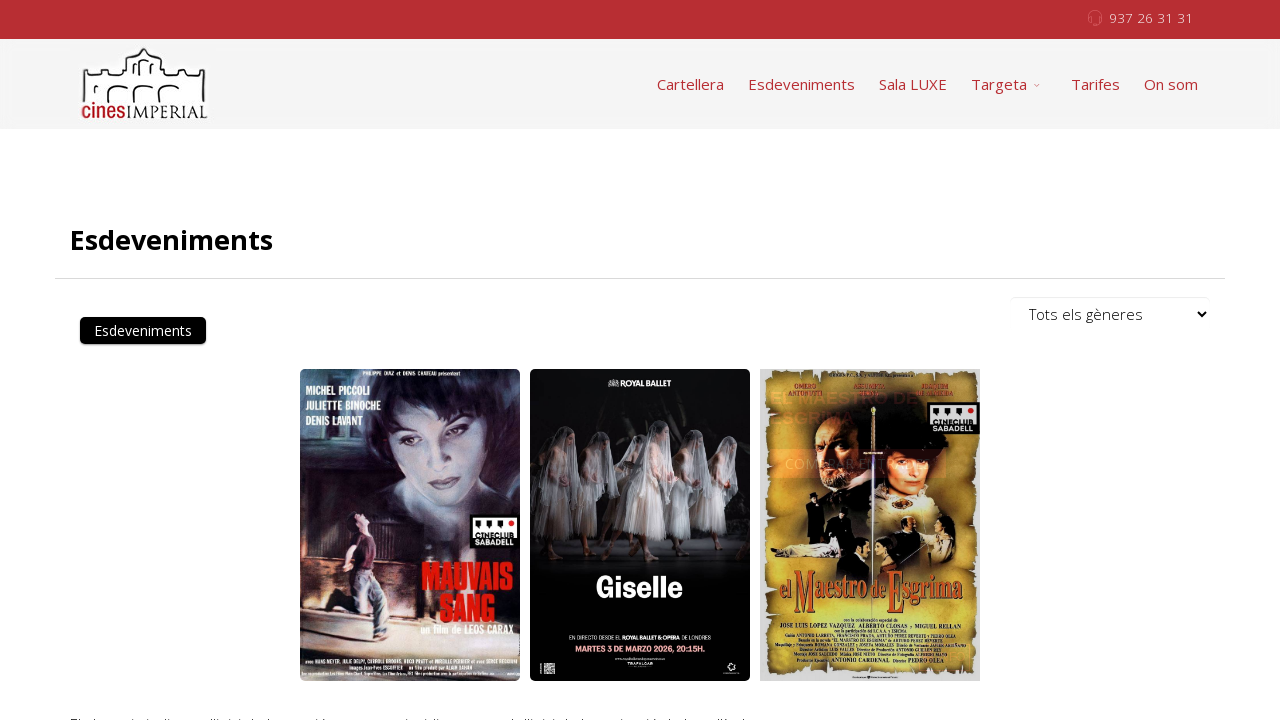

Located the info button for the selected event
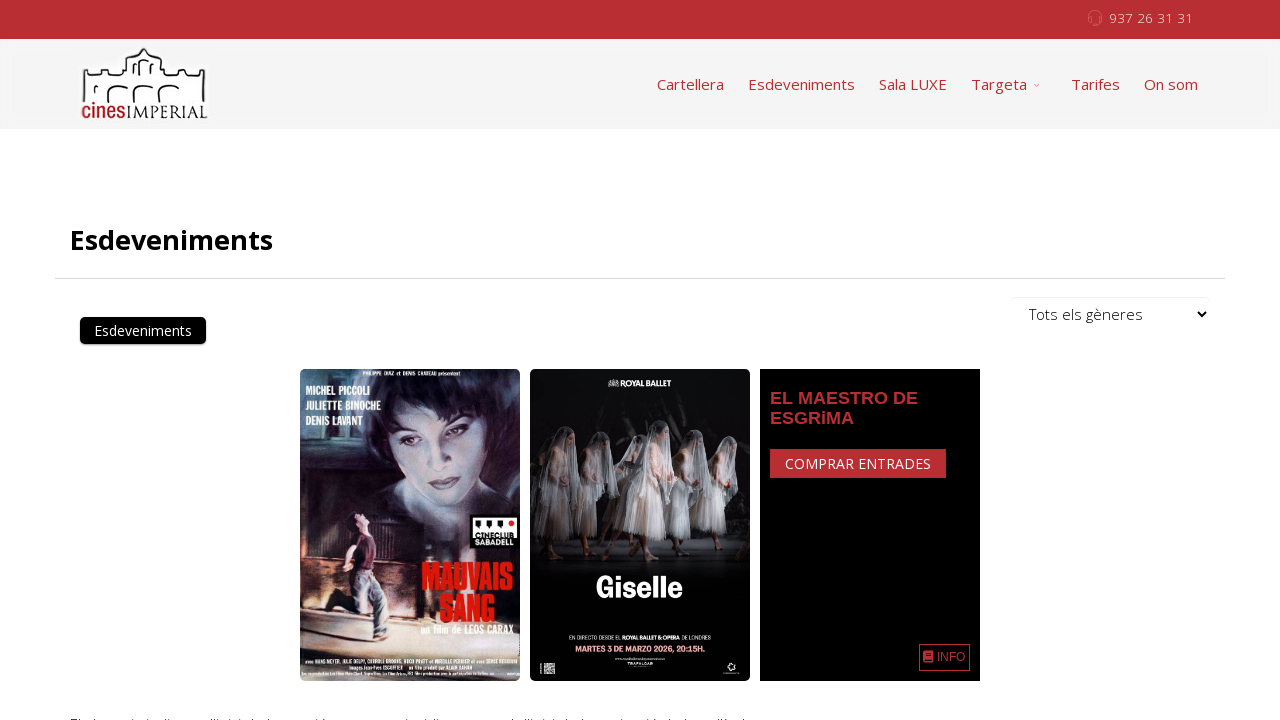

Clicked the info button to view event details
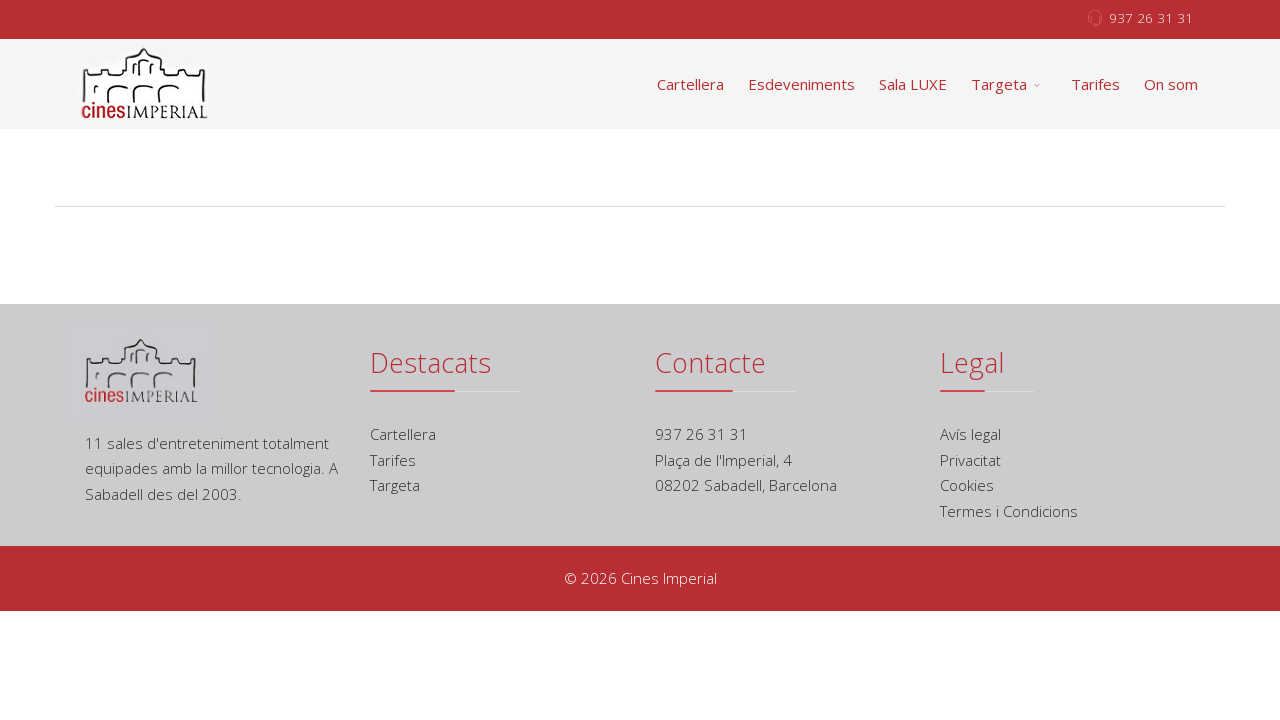

Retrieved all available showtimes for the event
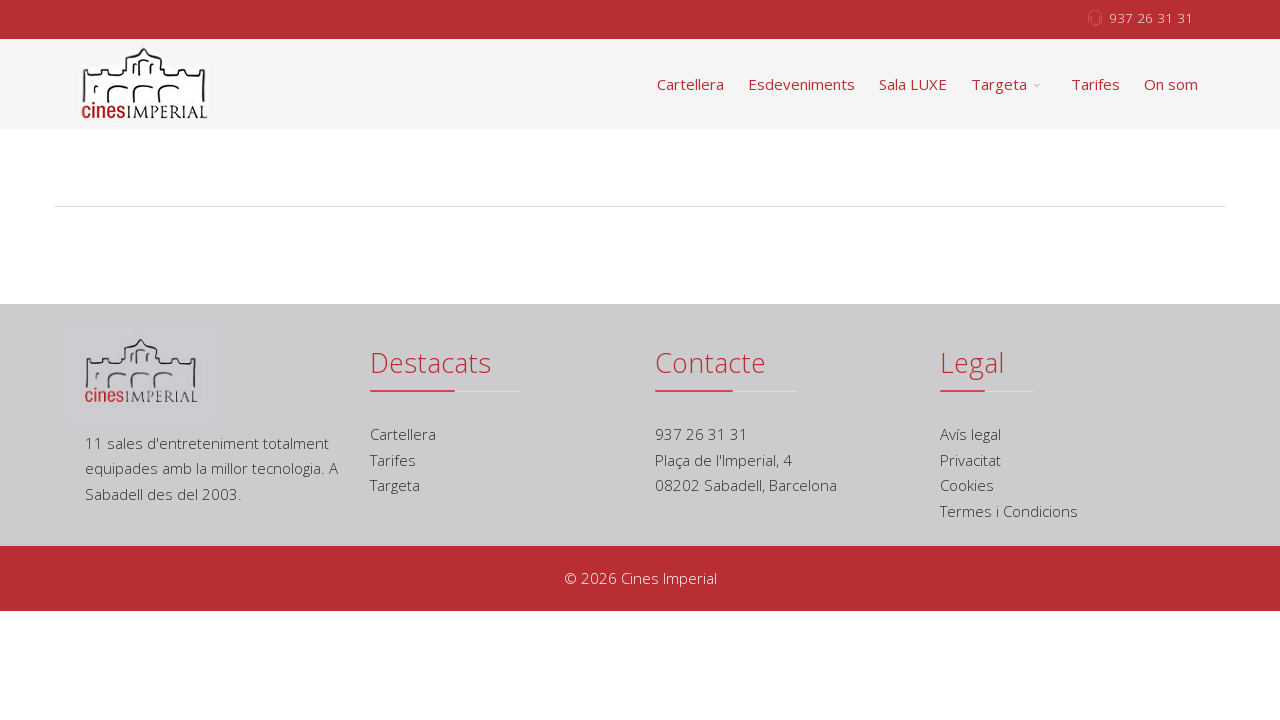

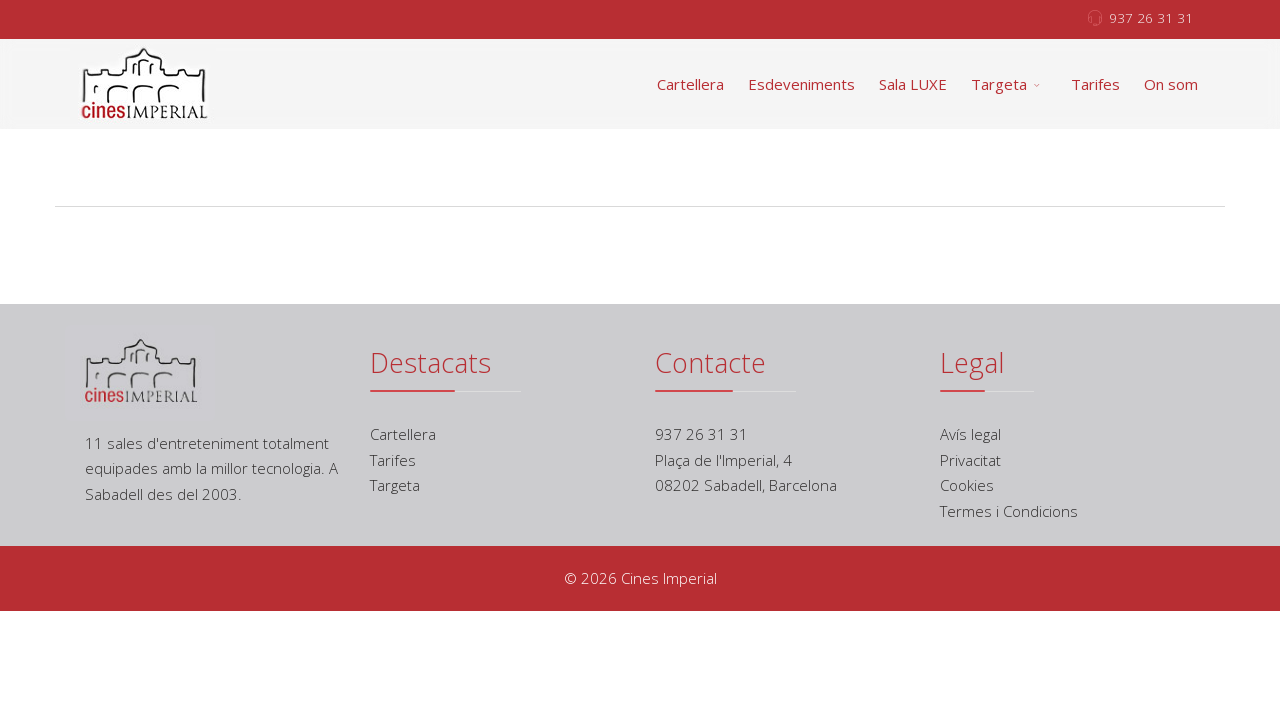